Tests jQuery UI datepicker widget by clicking the date input to open the calendar, navigating to the next month, and selecting today's date from the calendar table within an iframe.

Starting URL: https://jqueryui.com/datepicker/

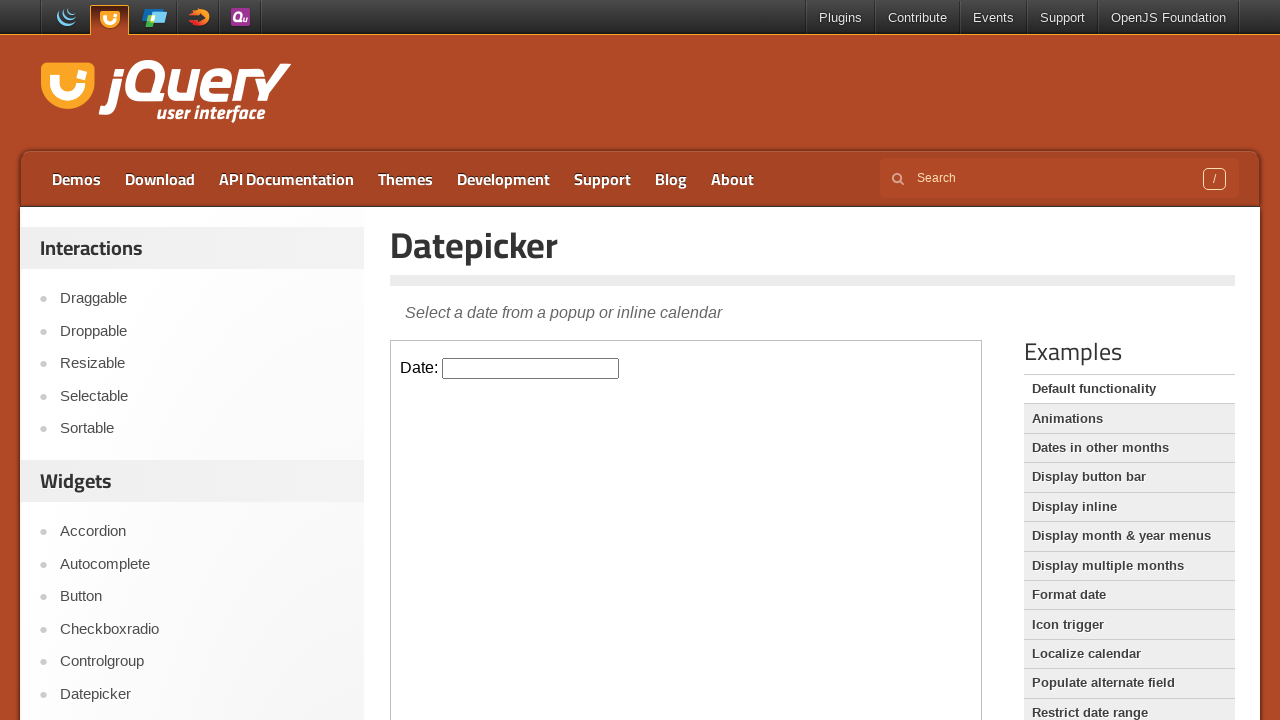

Located iframe containing the datepicker widget
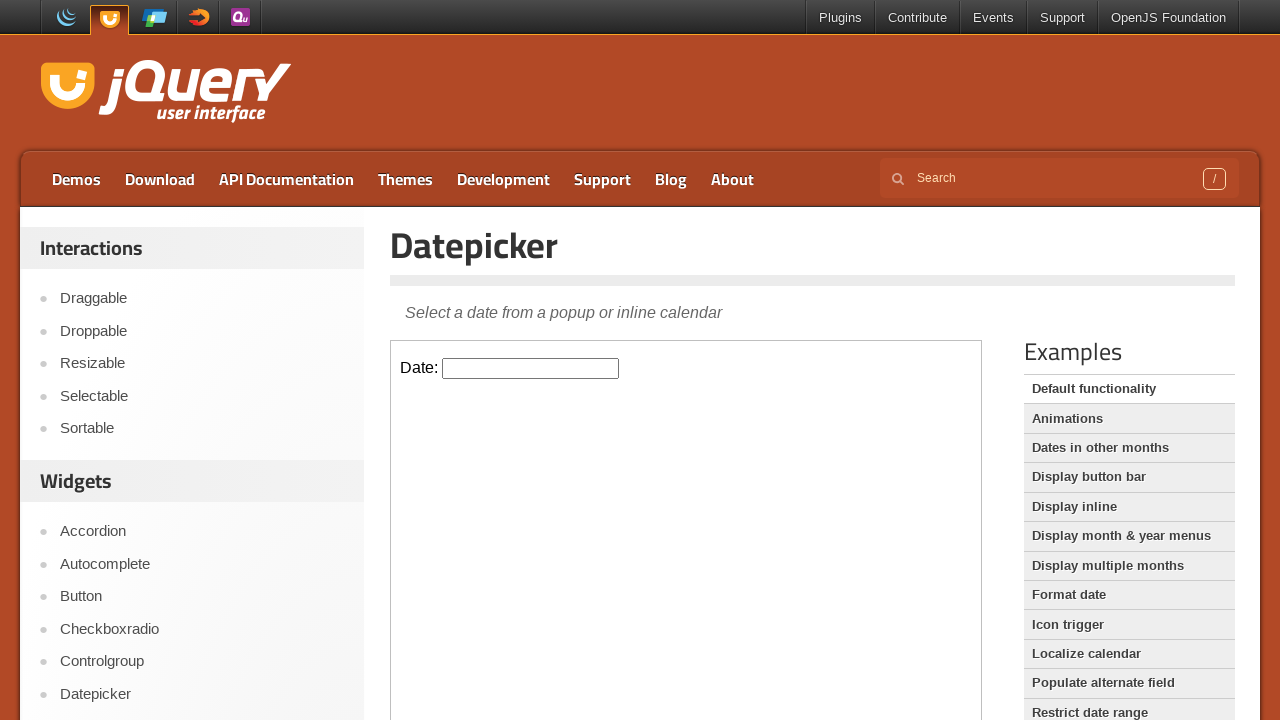

Clicked on the datepicker input to open the calendar at (531, 368) on iframe.demo-frame >> internal:control=enter-frame >> #datepicker
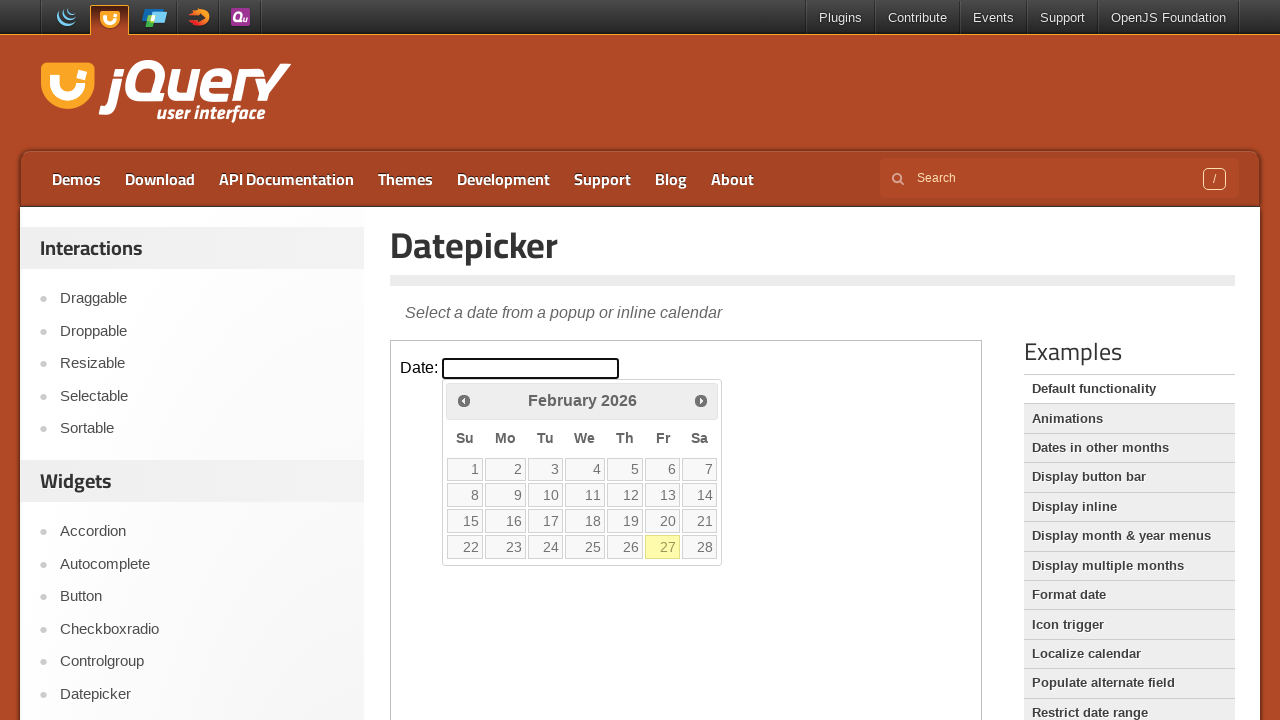

Waited for calendar to appear
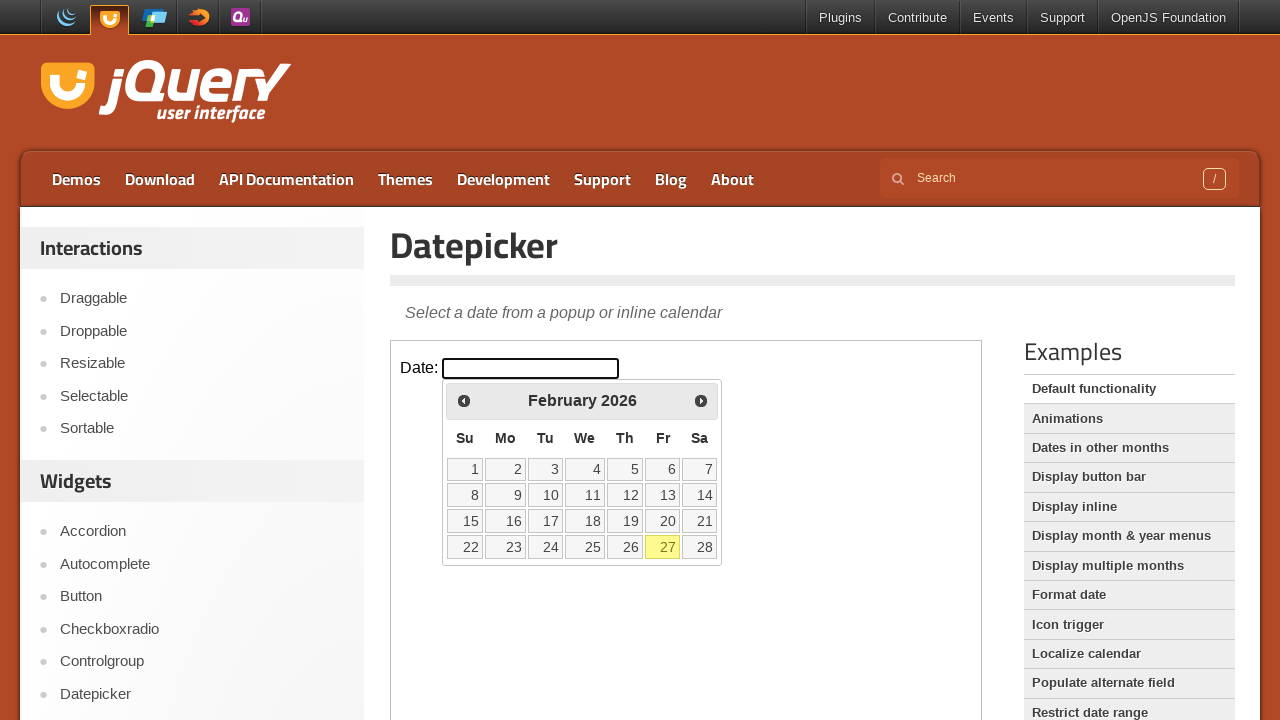

Clicked next month button to navigate calendar forward at (701, 400) on iframe.demo-frame >> internal:control=enter-frame >> span.ui-icon-circle-triangl
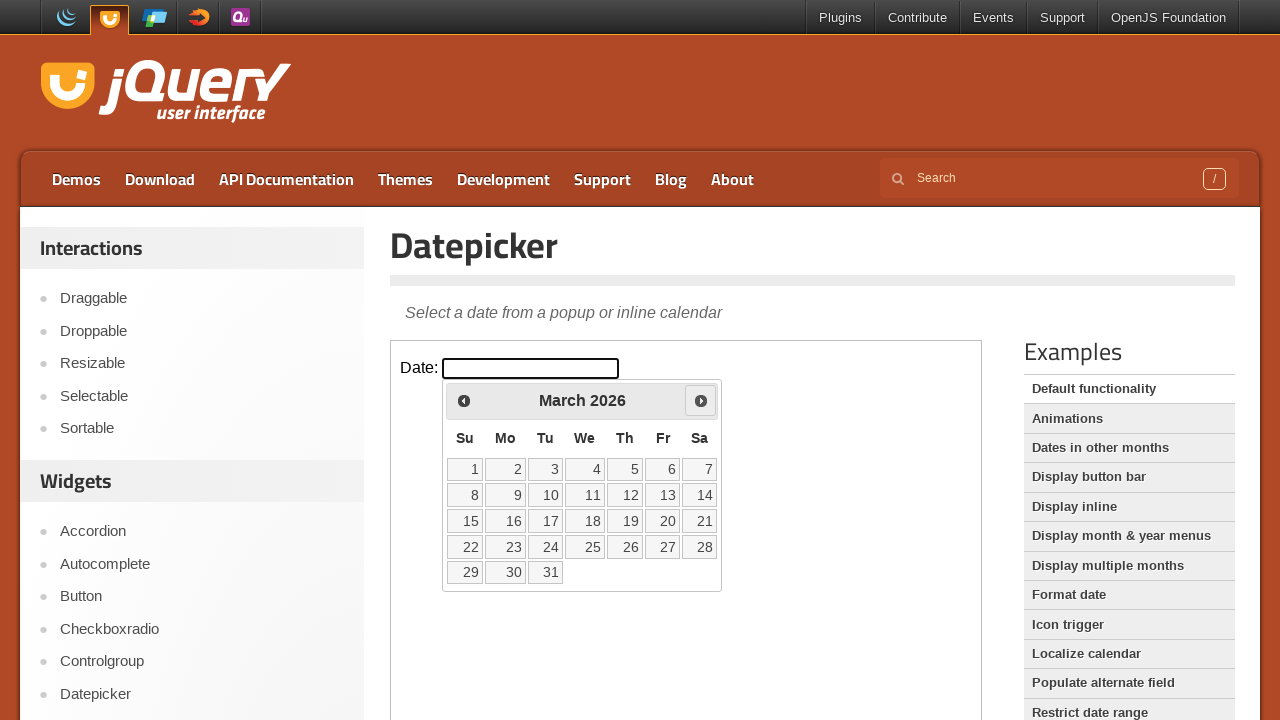

Waited for month to change in the calendar
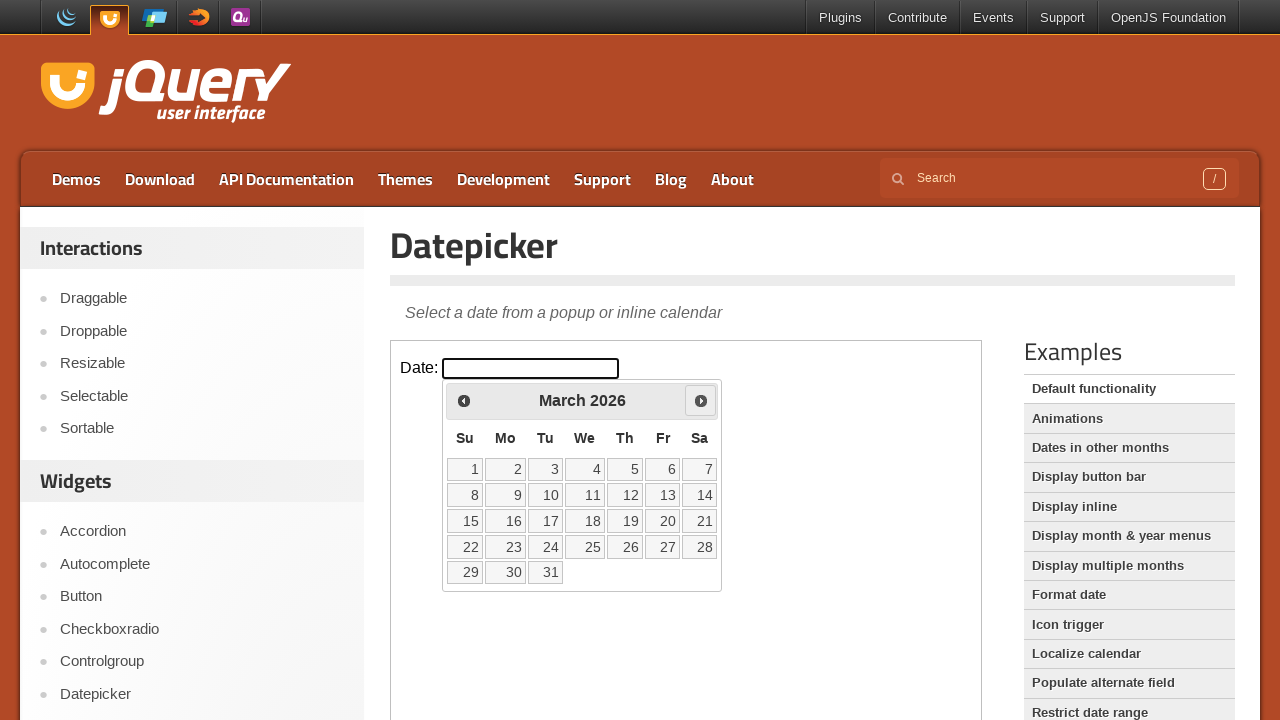

Retrieved today's date: 27
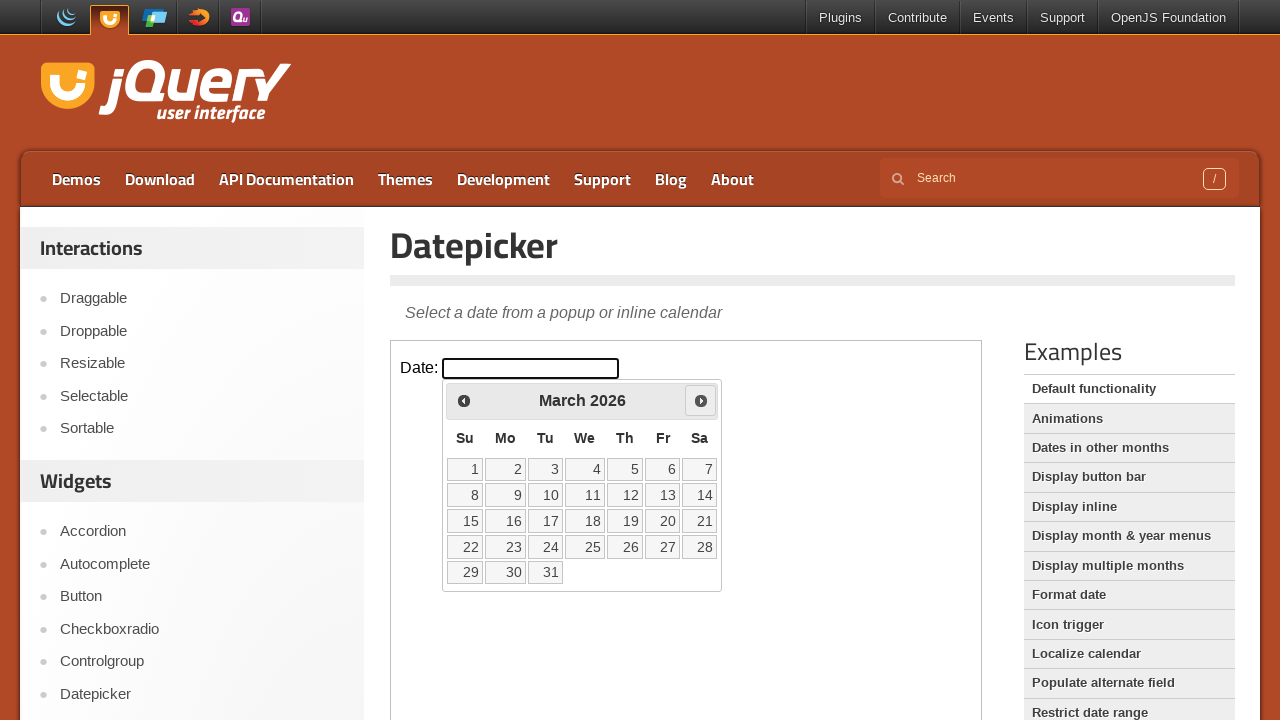

Selected today's date (27) from the calendar at (663, 547) on iframe.demo-frame >> internal:control=enter-frame >> table.ui-datepicker-calenda
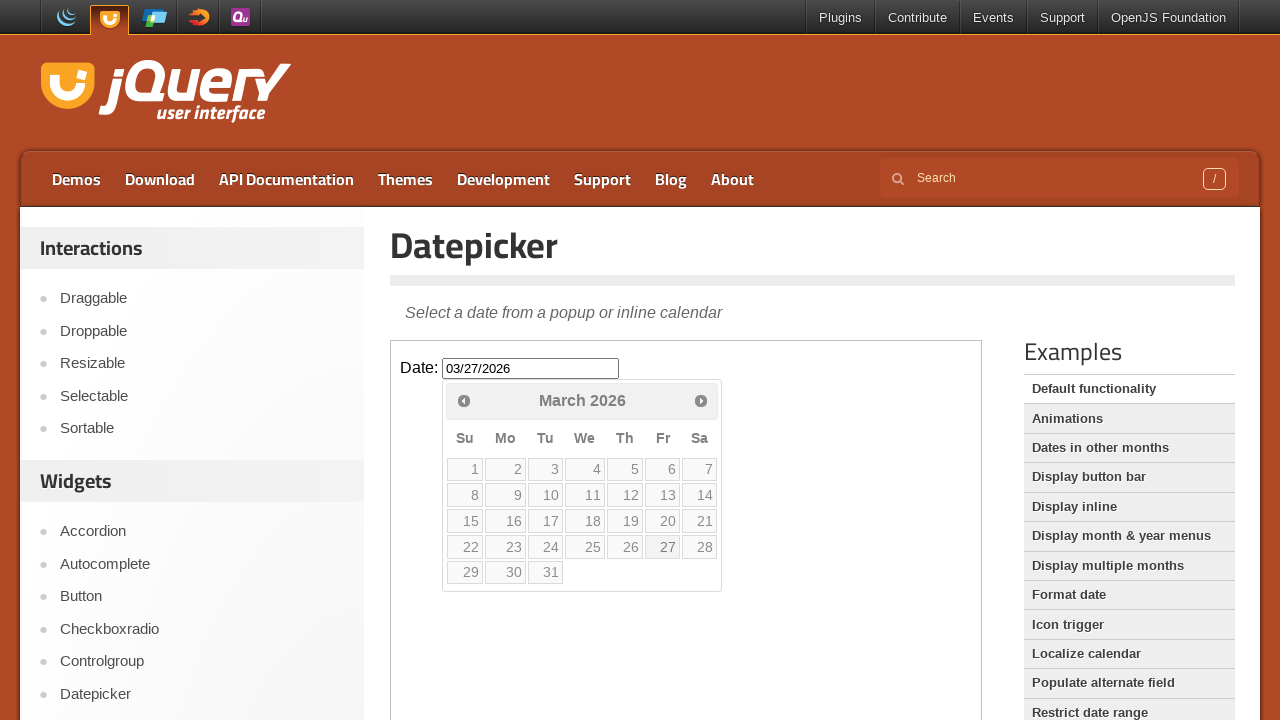

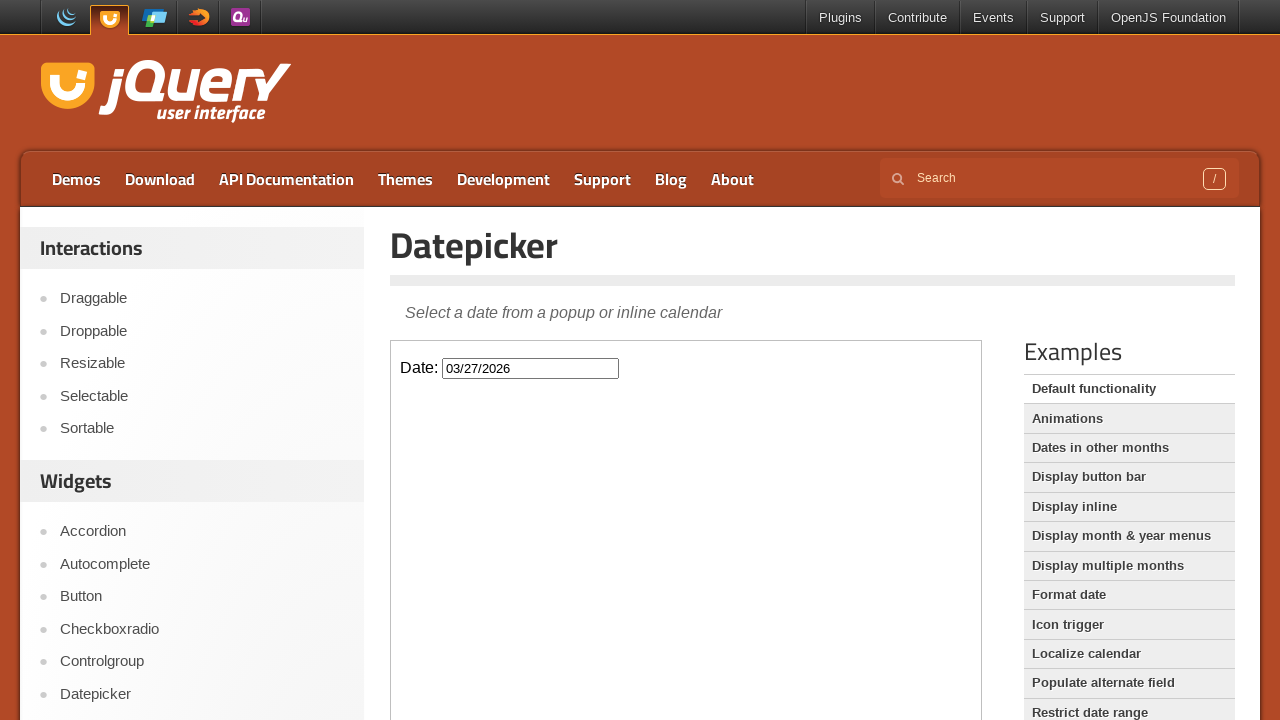